Tests the forgot password functionality by filling in an email address and submitting the form to trigger a password reset email.

Starting URL: https://devmarket.realworld.fi/forgot-password

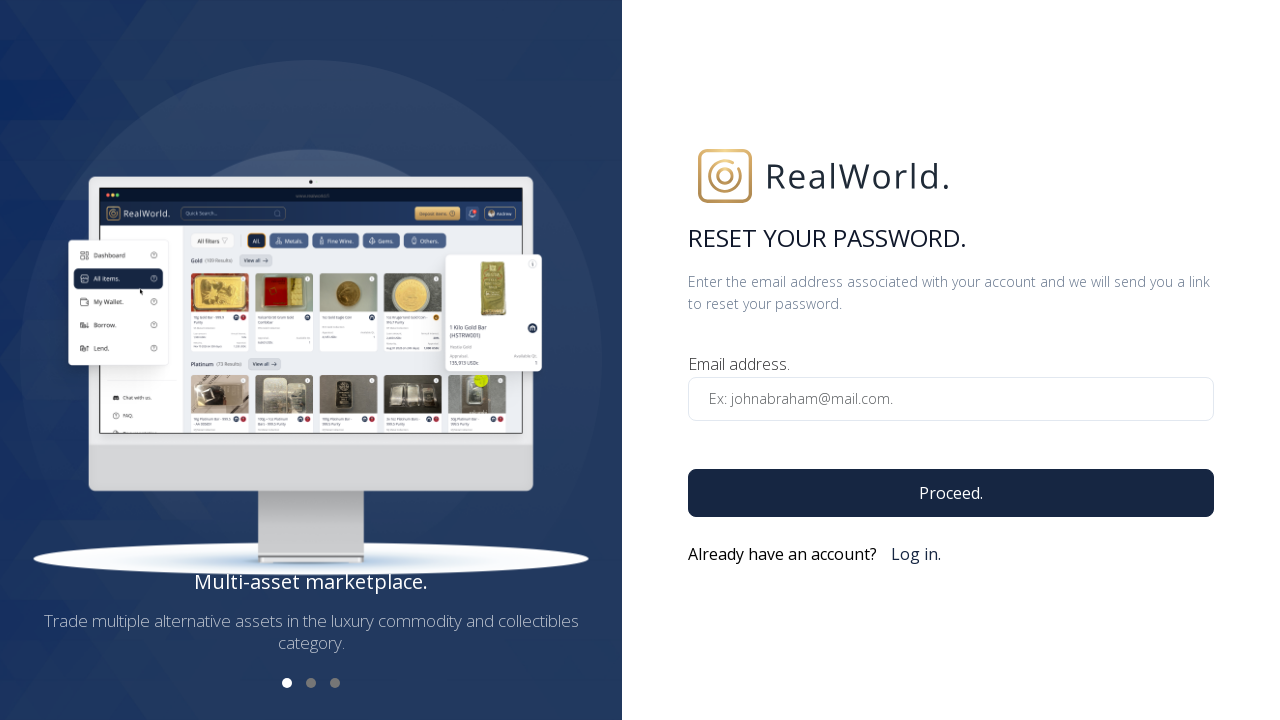

Filled email input field with 'testuser2847@example.com' on input[placeholder="Ex: johnabraham@mail.com."]
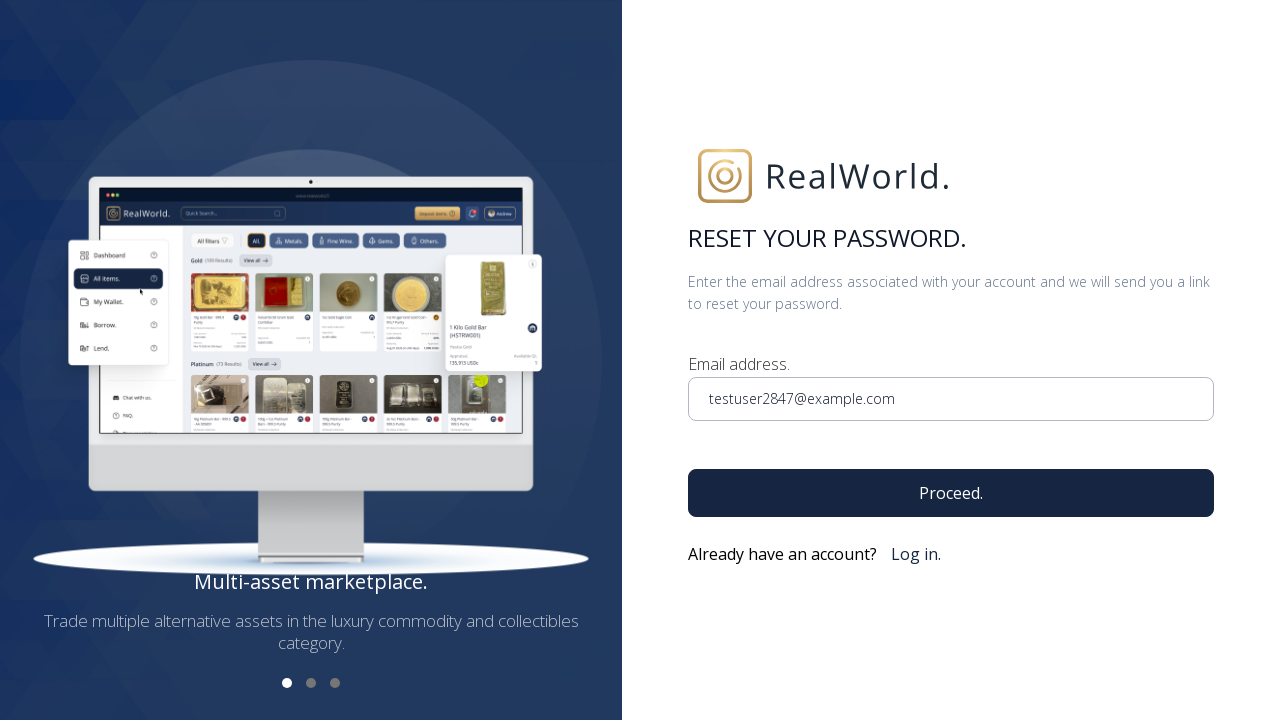

Clicked submit button to trigger password reset email at (951, 493) on button[type="submit"]
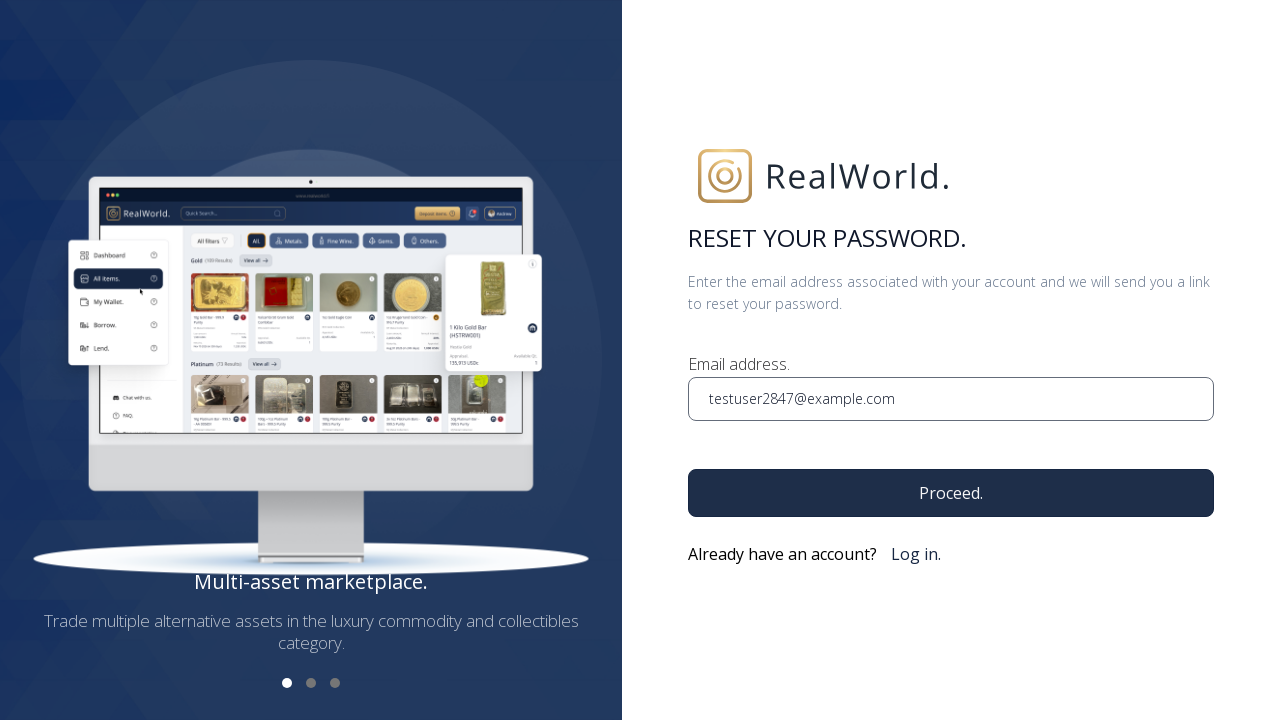

Waited 2 seconds for page to respond to password reset request
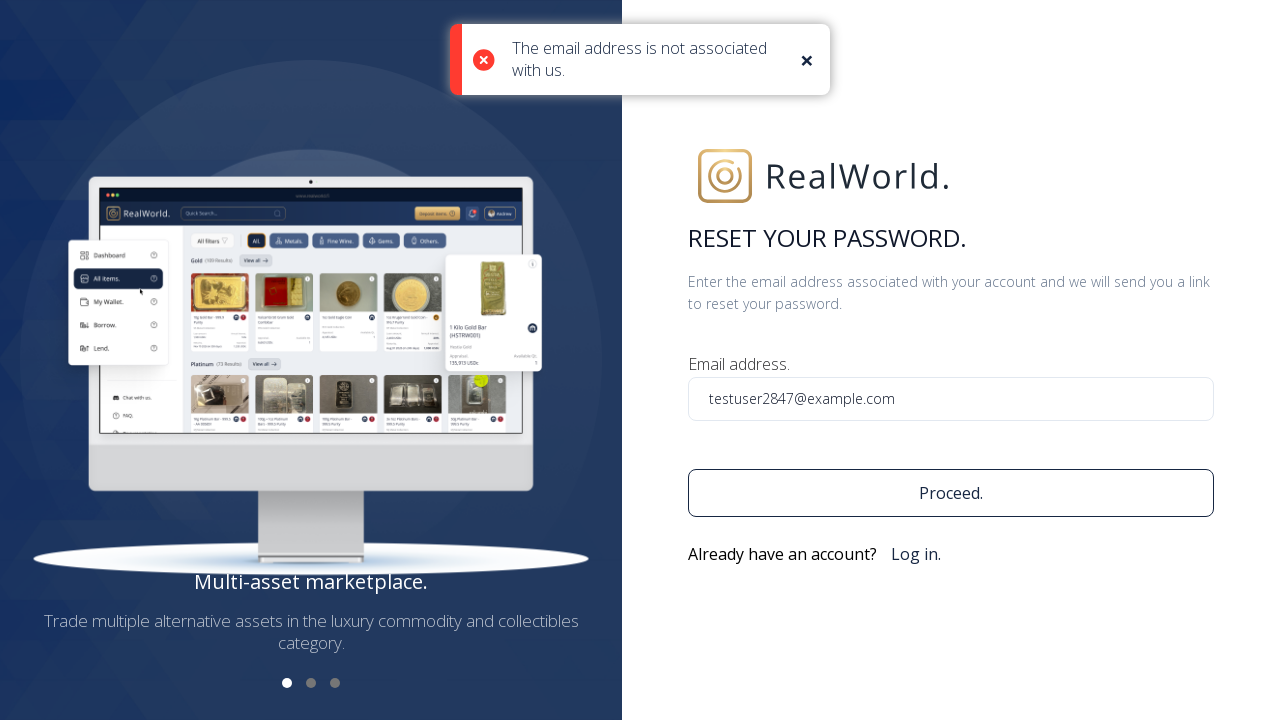

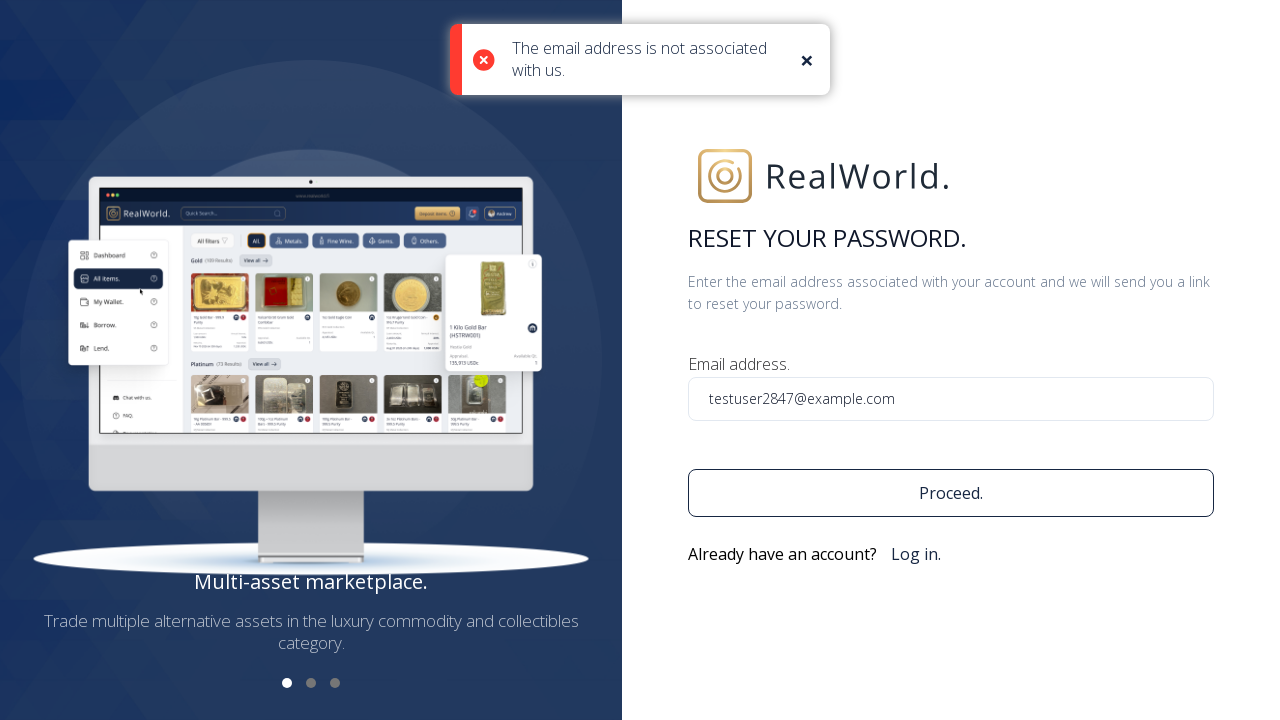